Tests color picker functionality by changing the color value from the default to red using JavaScript.

Starting URL: https://bonigarcia.dev/selenium-webdriver-java/web-form.html

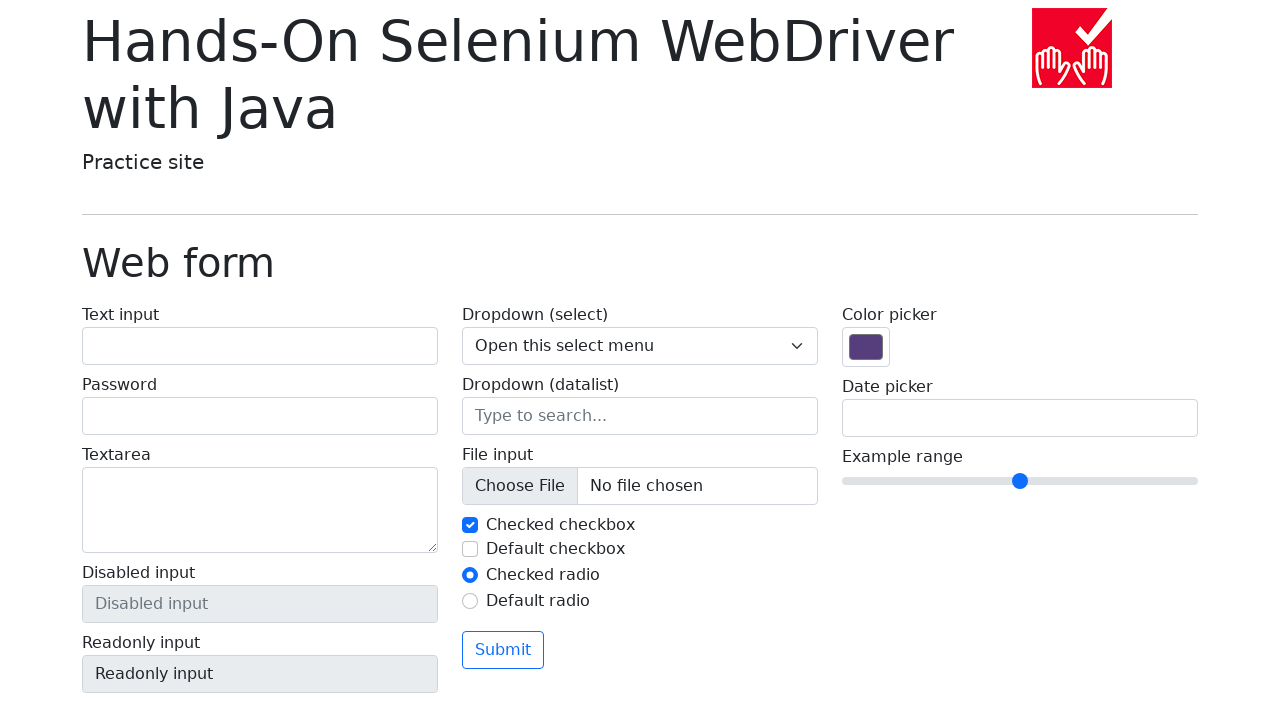

Located the color picker element
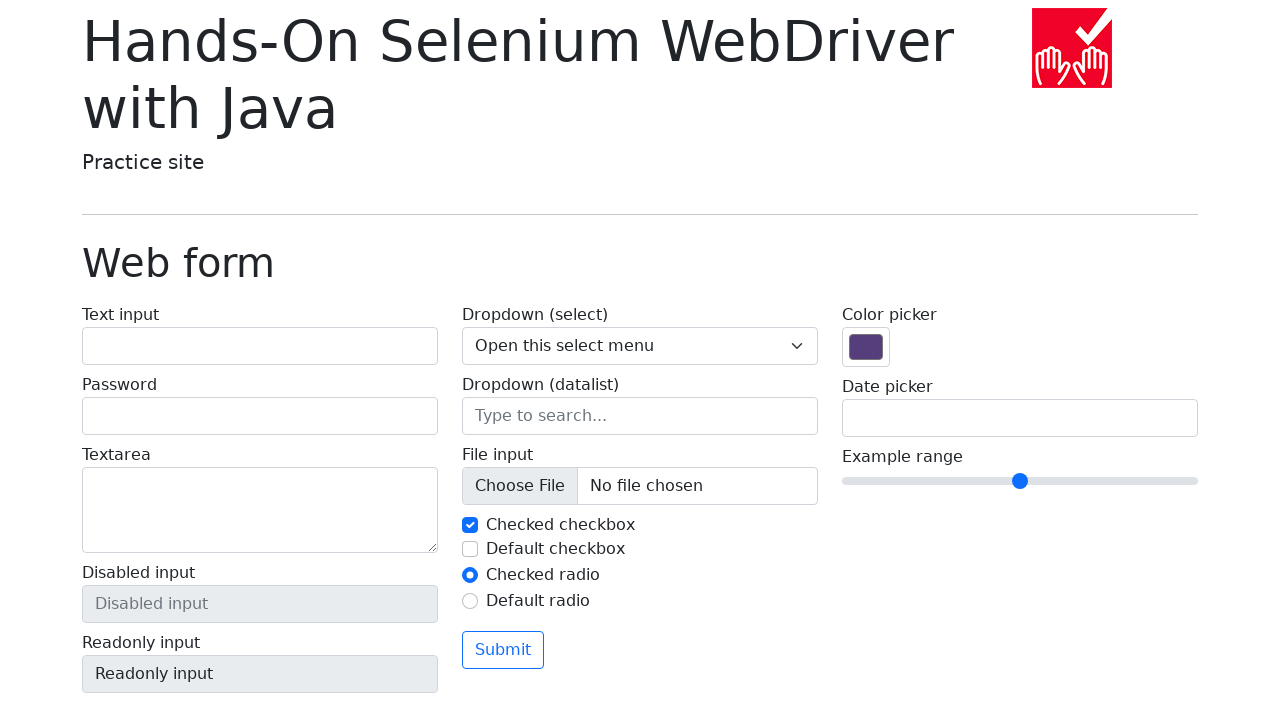

Set color picker value to red (#ff0000) using JavaScript
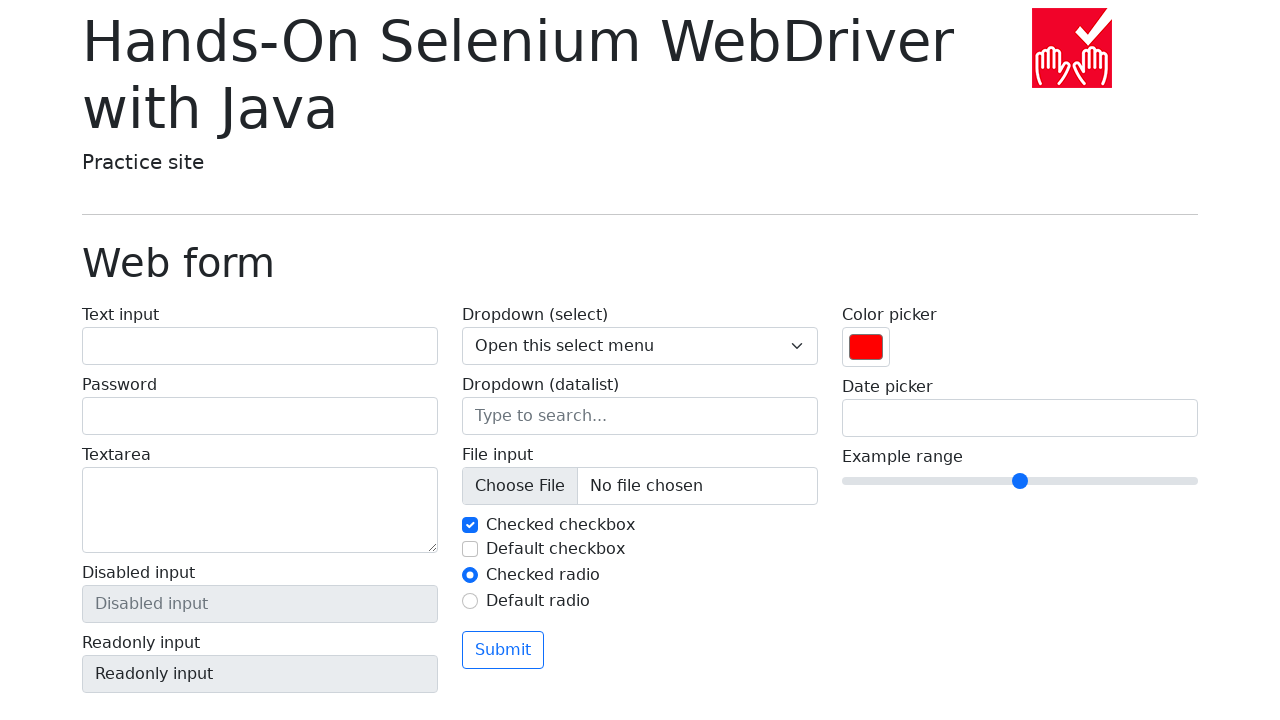

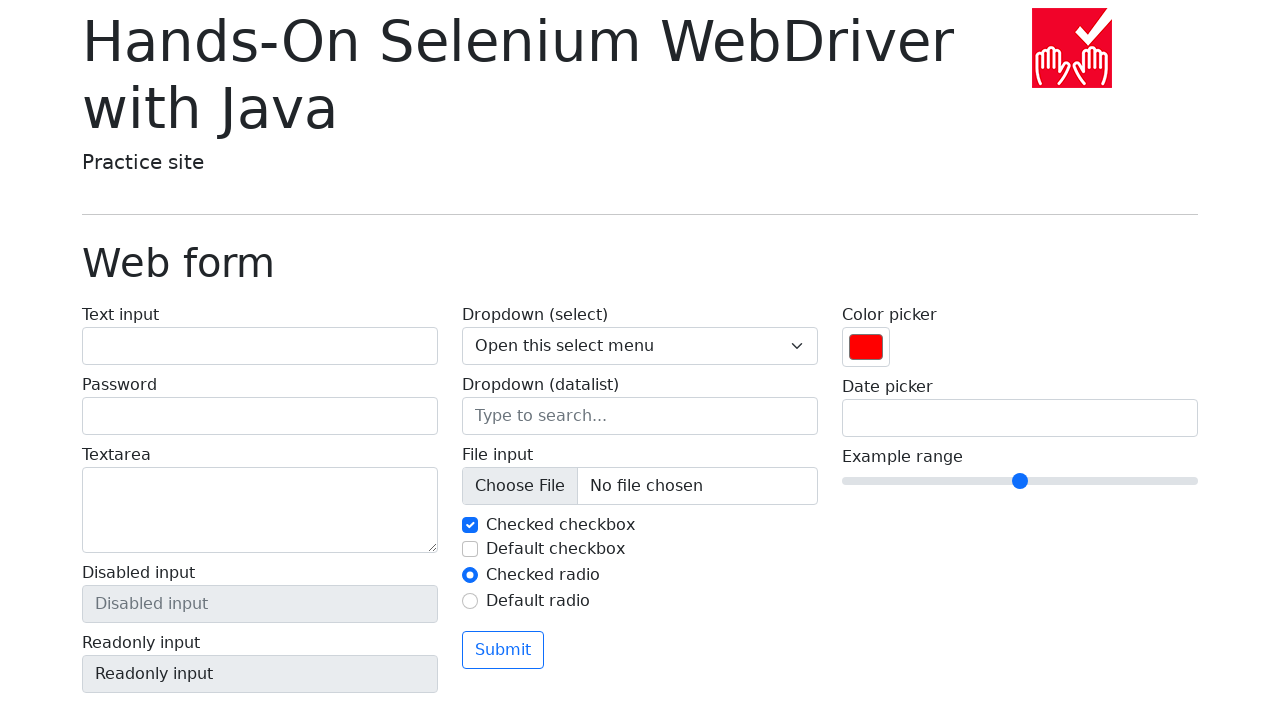